Tests default states of radio buttons and submit button on a math page, verifying that the "people" radio is selected by default, "robots" radio is not selected, and the submit button is enabled. Also checks button state after a 10-second delay.

Starting URL: http://suninjuly.github.io/math.html

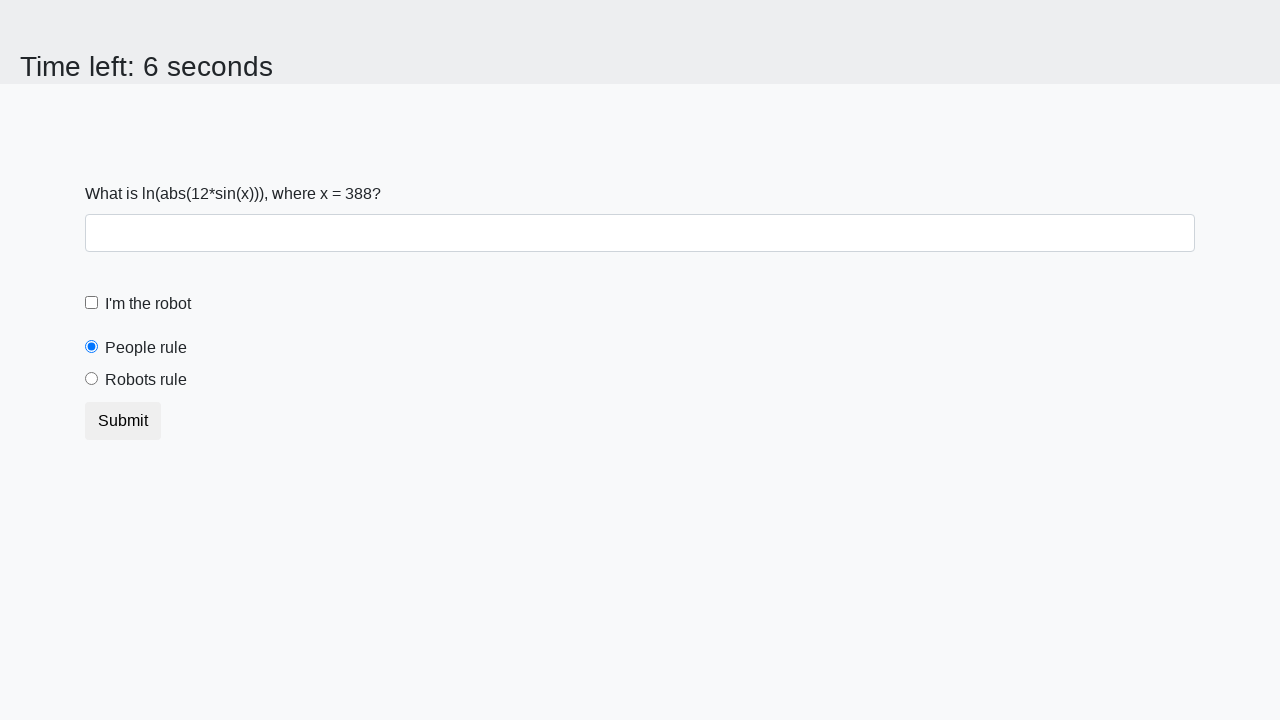

Located people radio button element
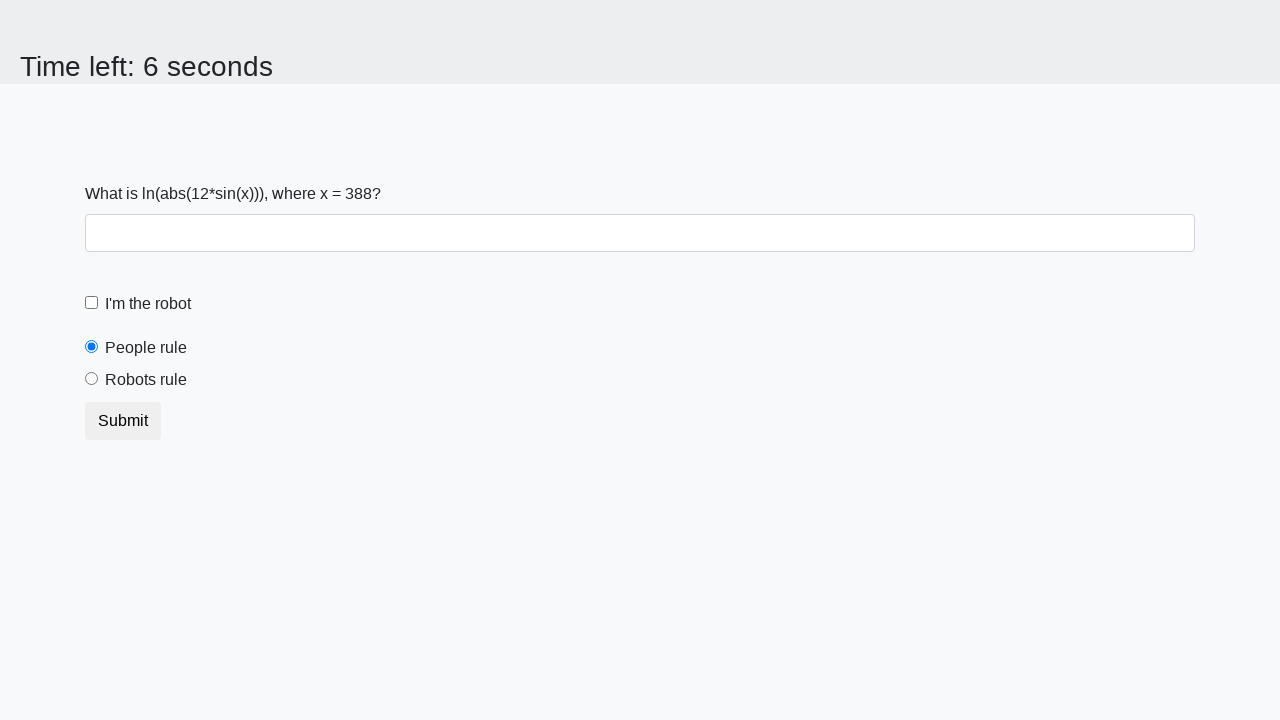

Verified people radio is selected by default
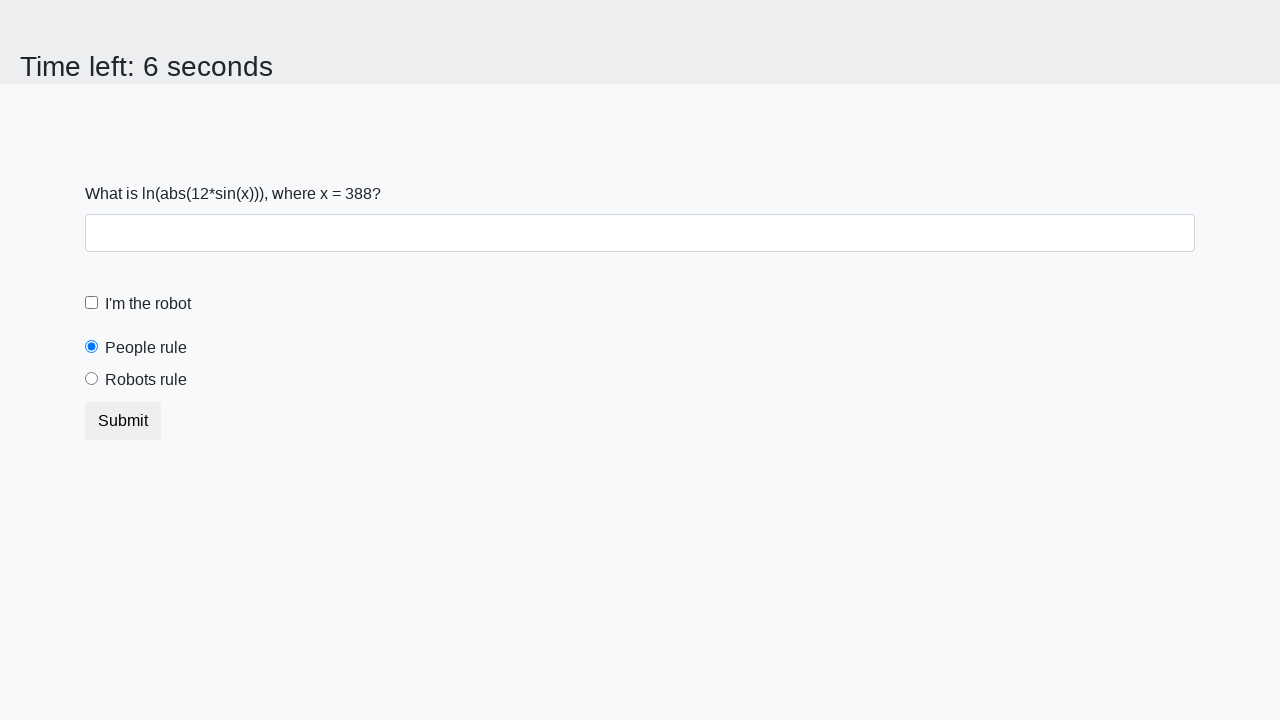

Located robots radio button element
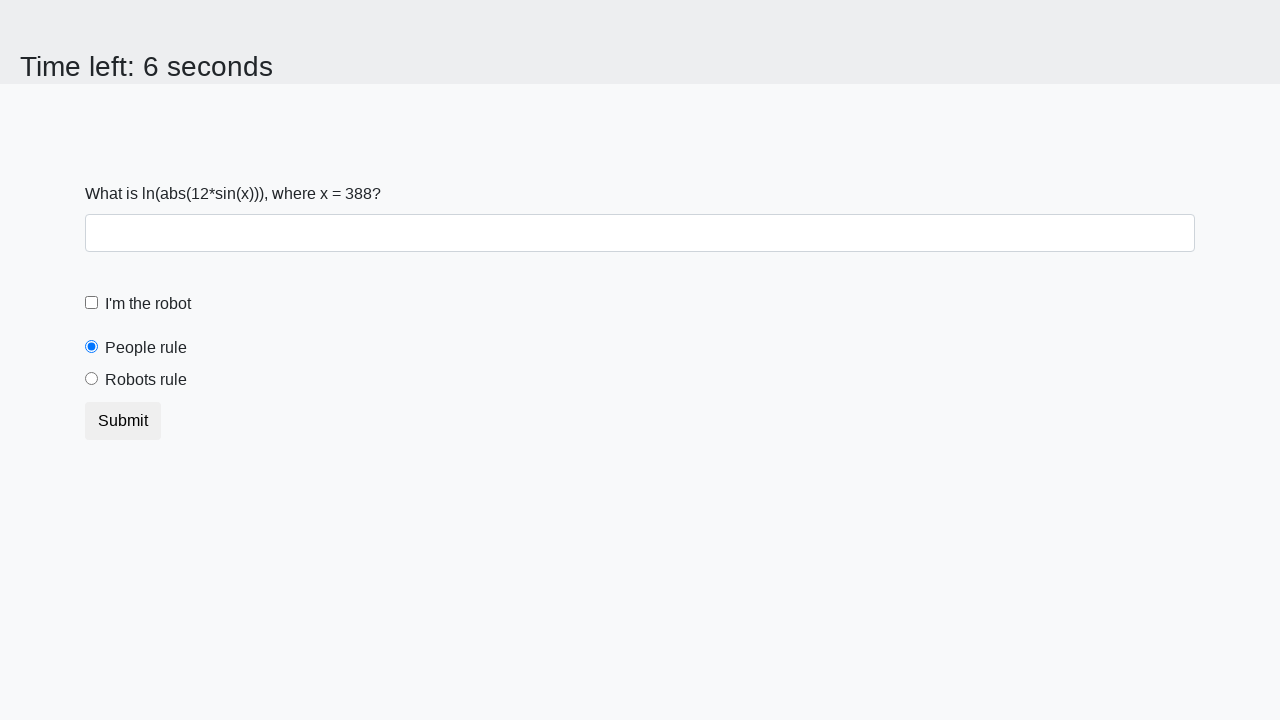

Verified robots radio is not selected
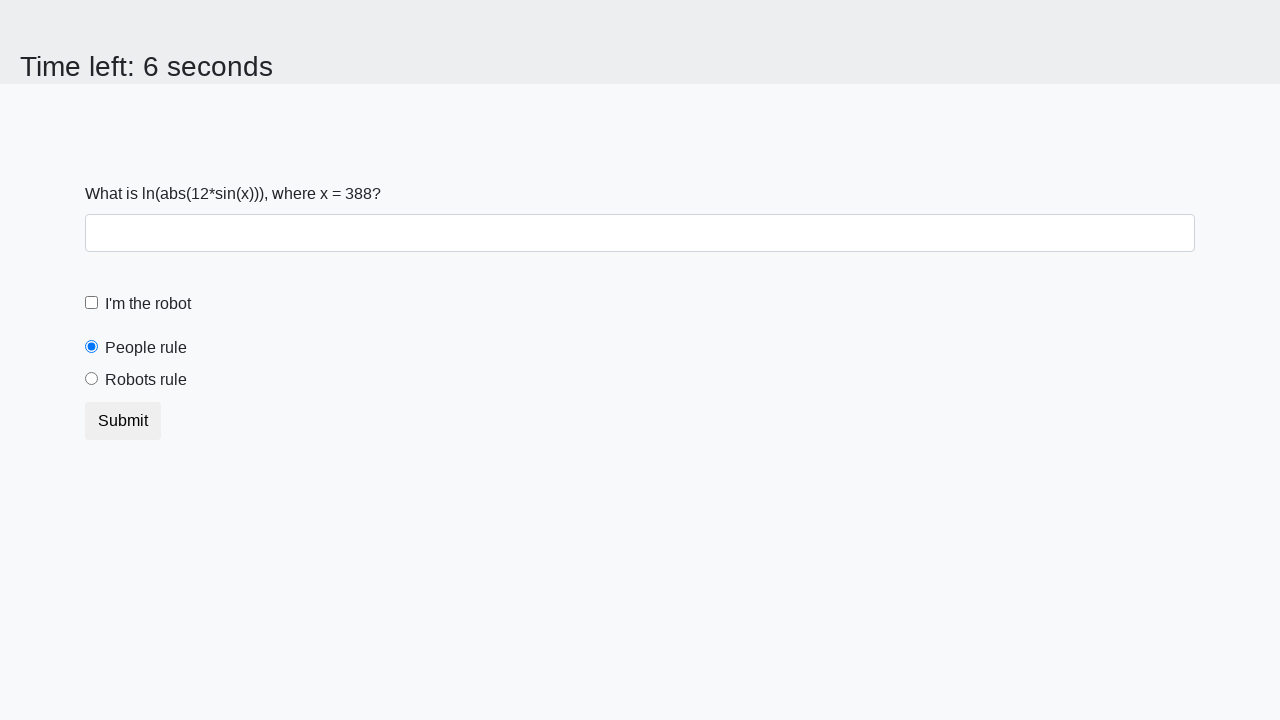

Located submit button element
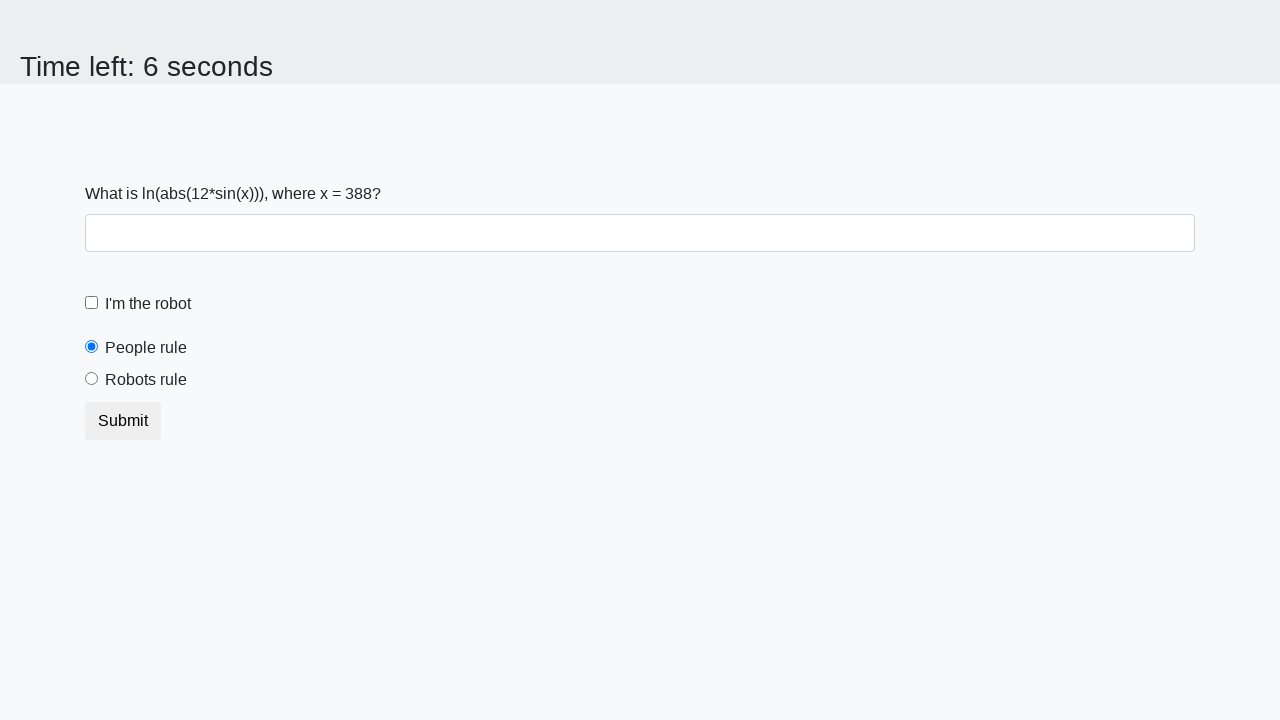

Verified submit button is enabled initially
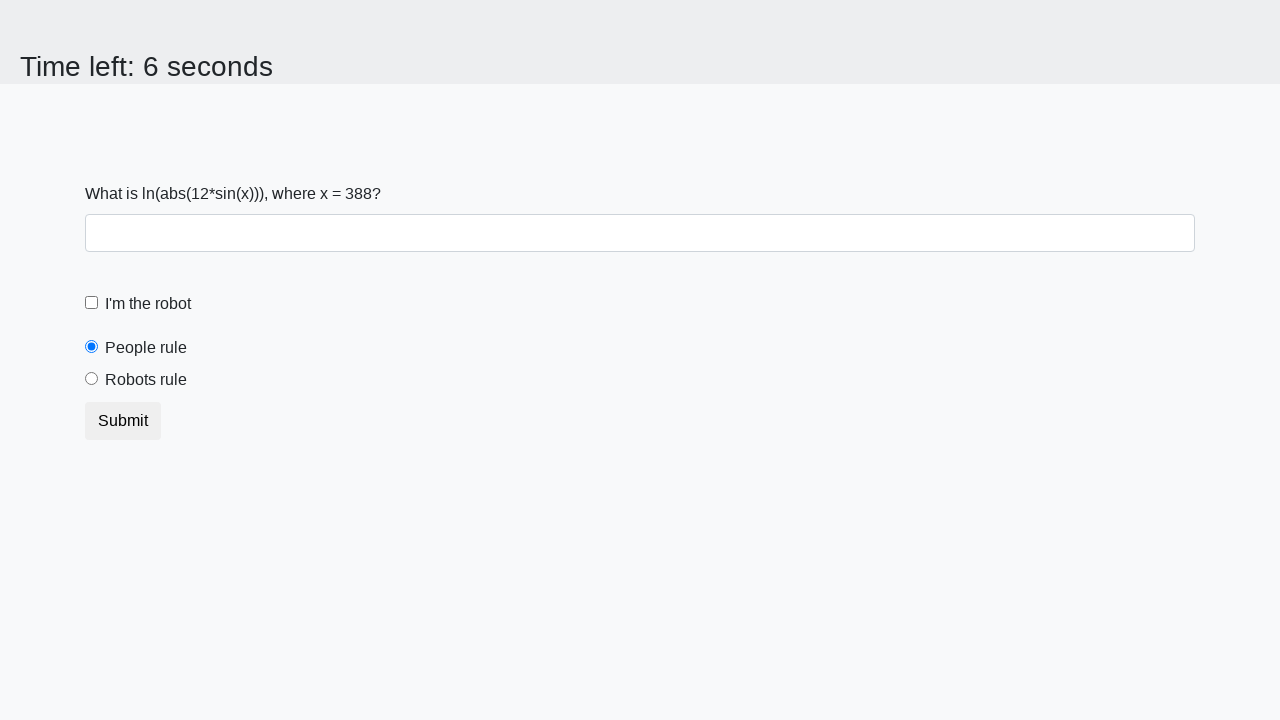

Waited 10 seconds
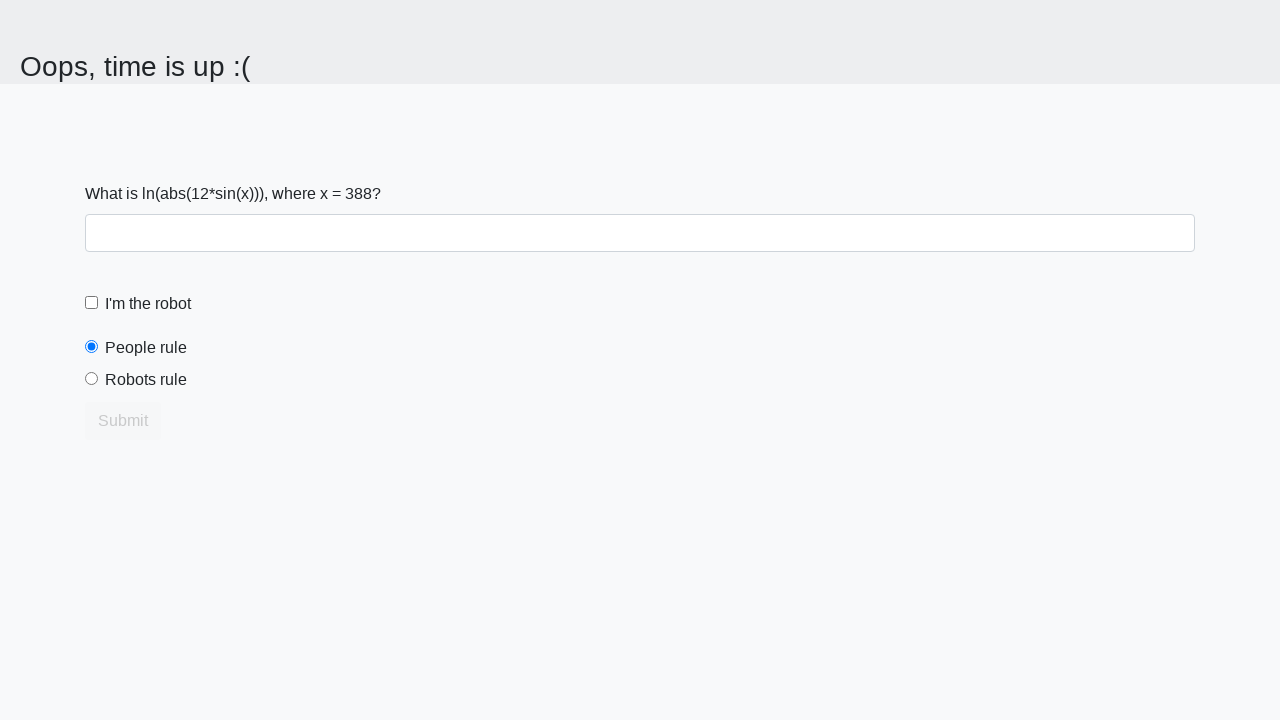

Retrieved disabled attribute value from submit button after 10 seconds
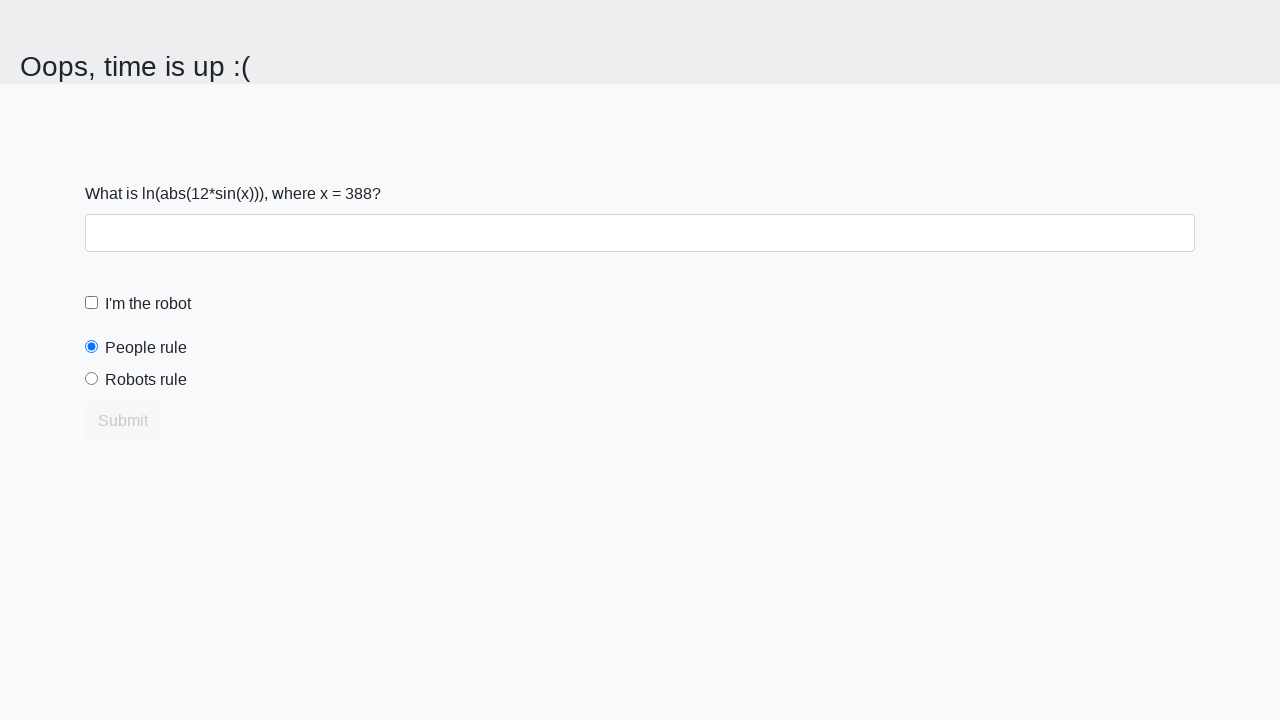

Printed button disabled state: disabled
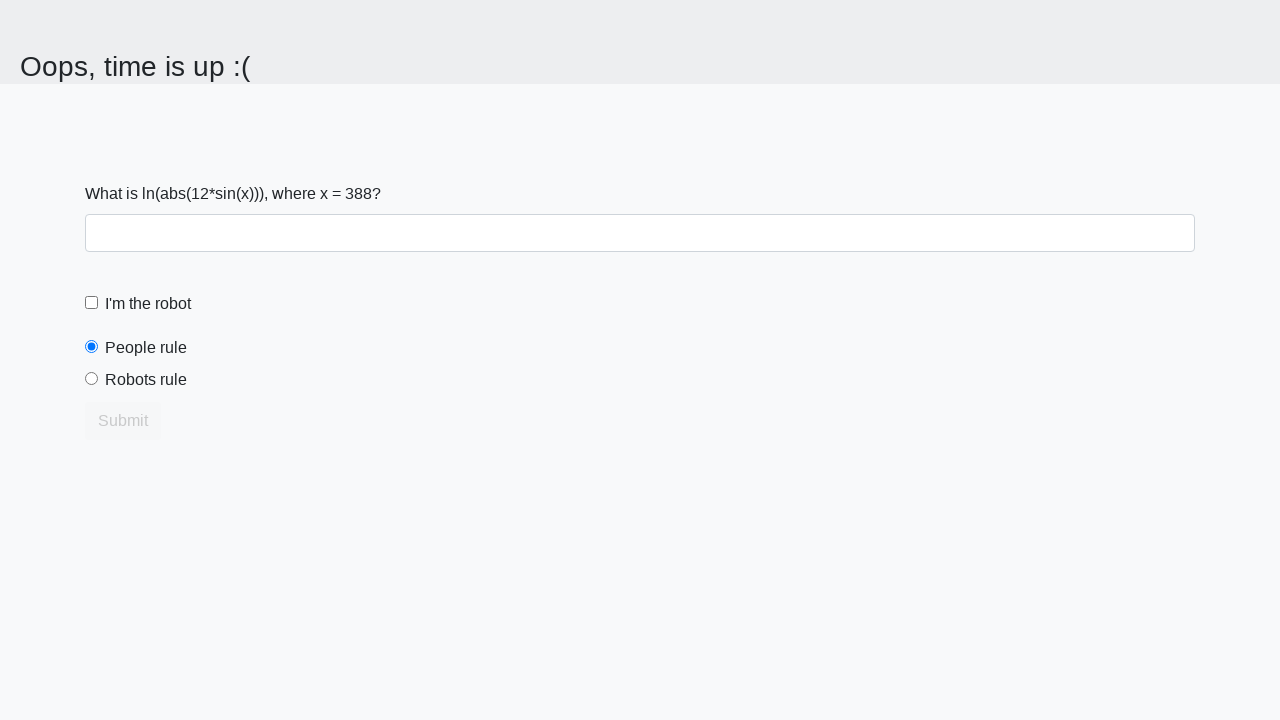

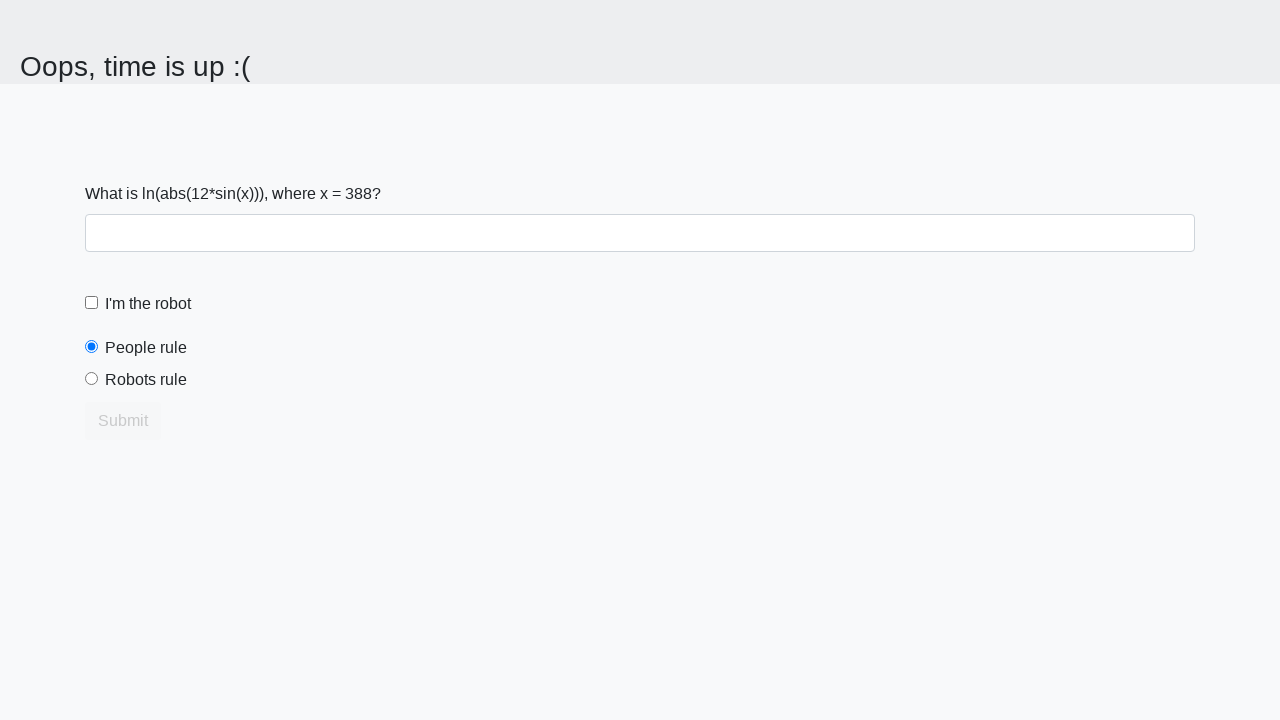